Tests drag-and-drop functionality by dragging a ball element to two different drop zones and verifying the drop was successful by checking the text changes to "Dropped!"

Starting URL: https://training-support.net/webelements/drag-drop

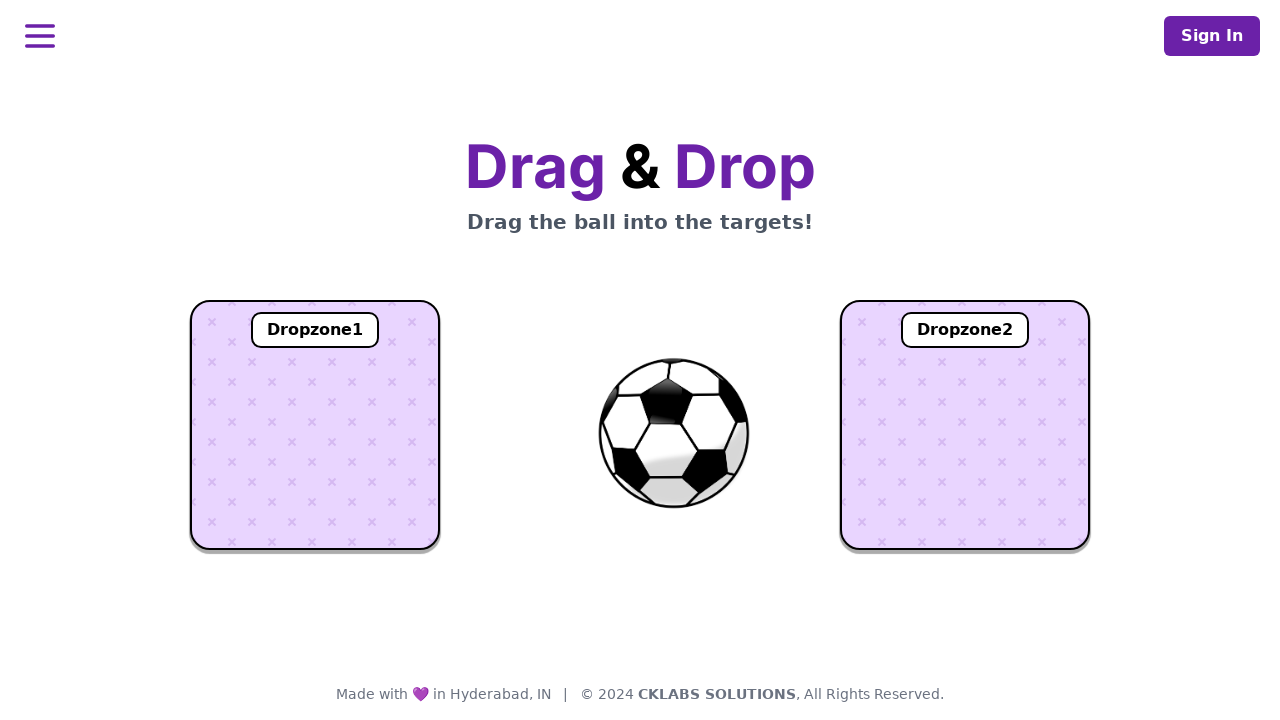

Waited for ball element to be visible
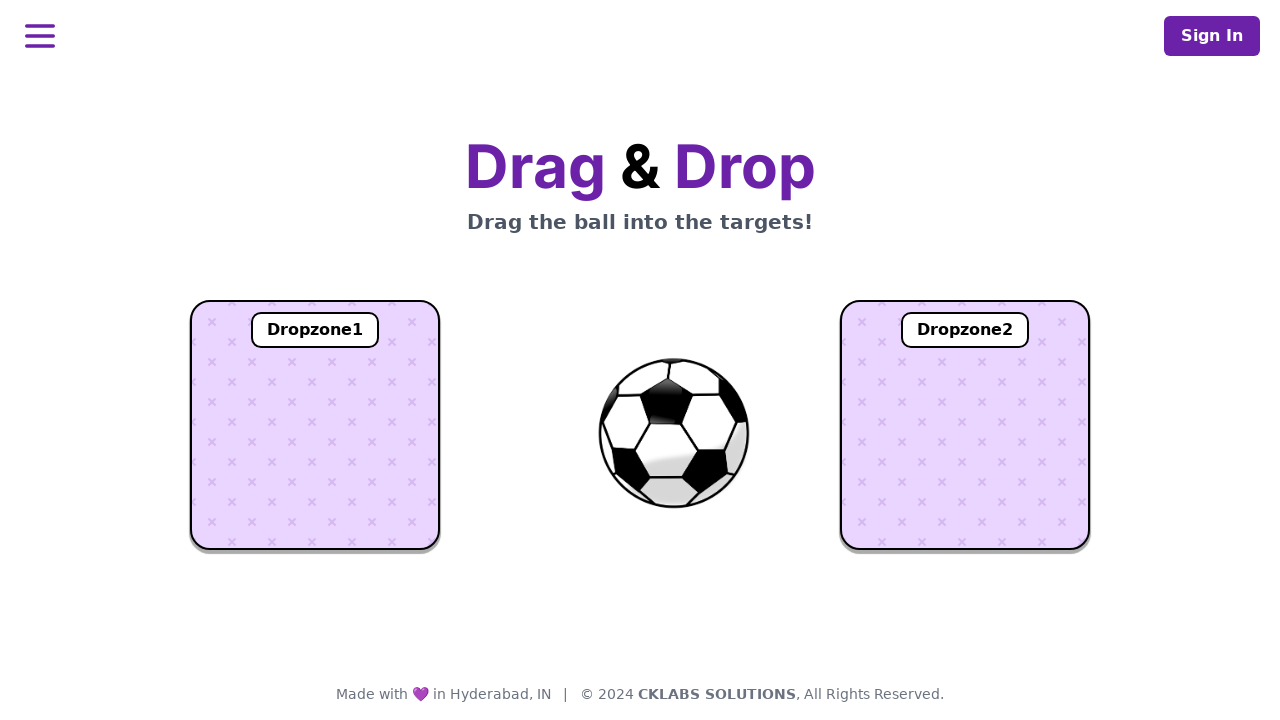

Waited for dropzone1 element to be visible
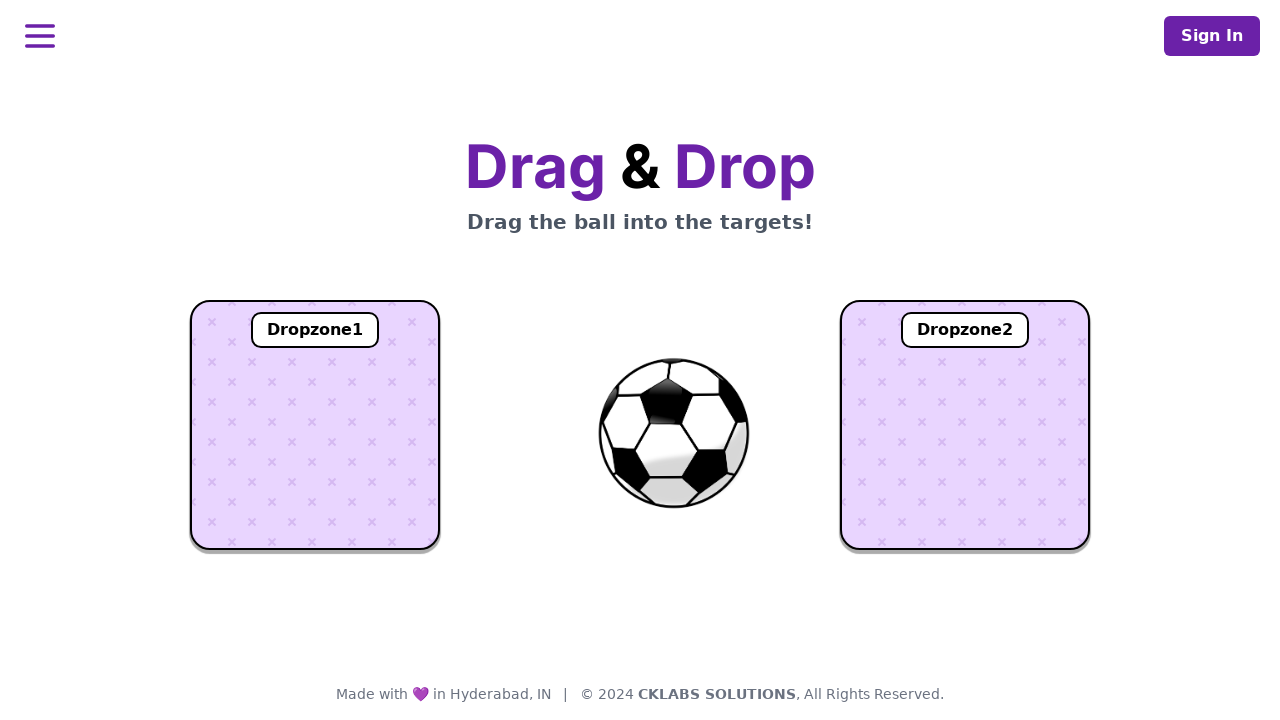

Waited for dropzone2 element to be visible
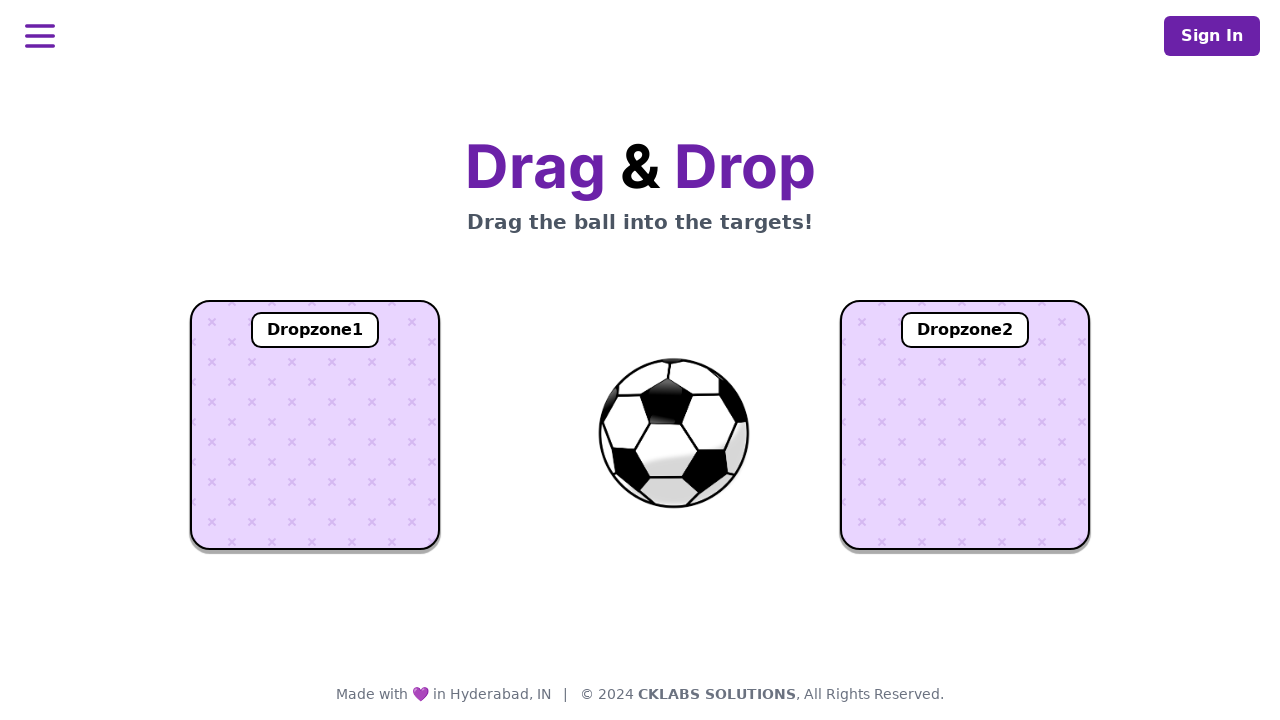

Located ball and dropzone elements
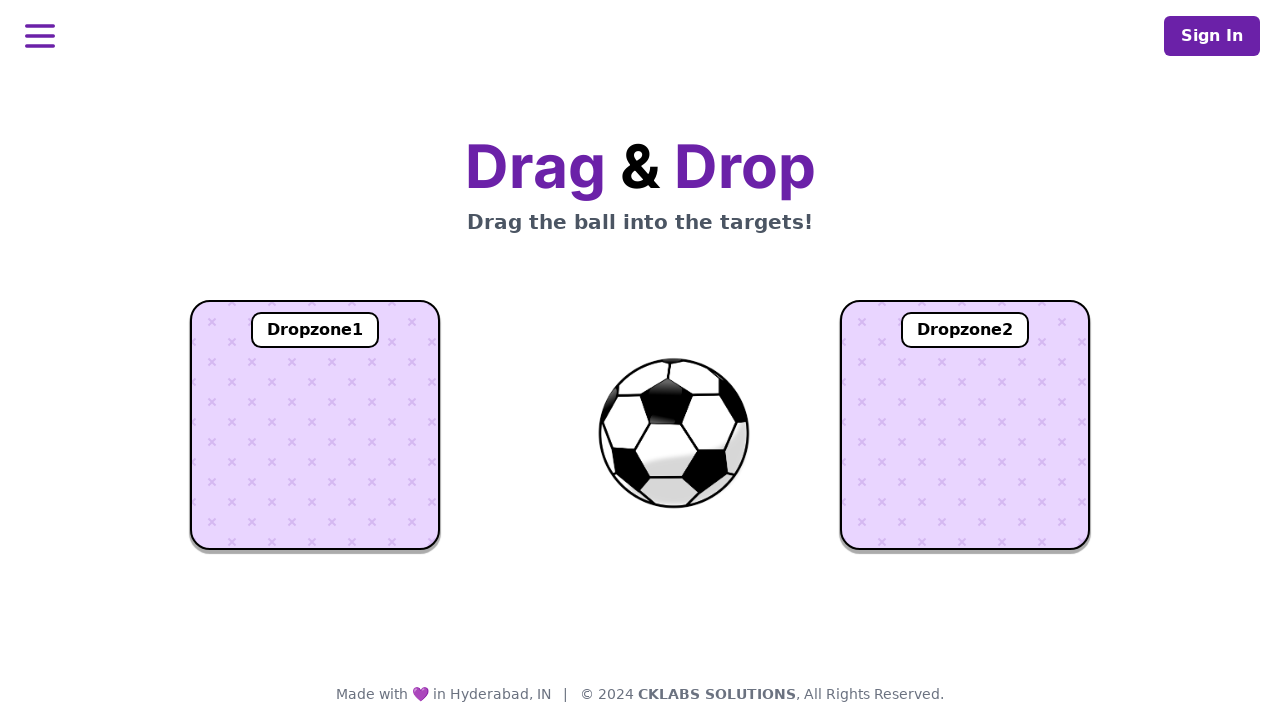

Dragged ball element to dropzone1 at (315, 425)
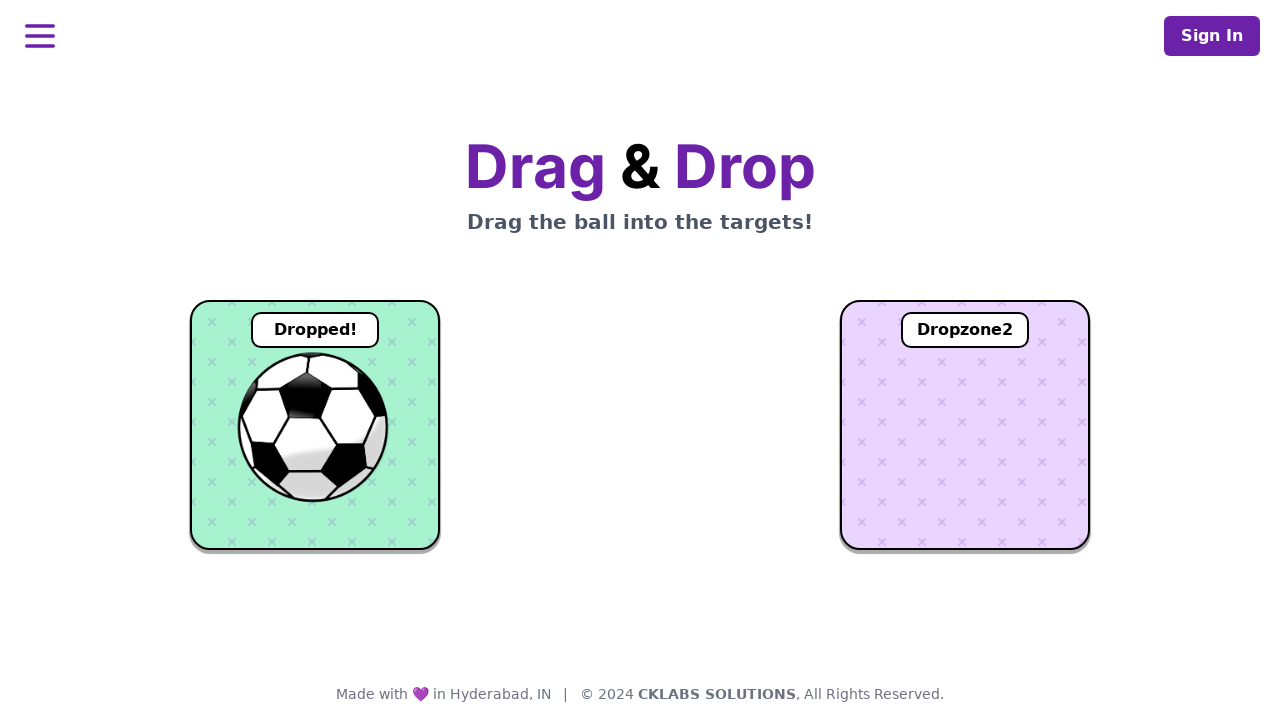

Waited 1 second for drop animation to complete
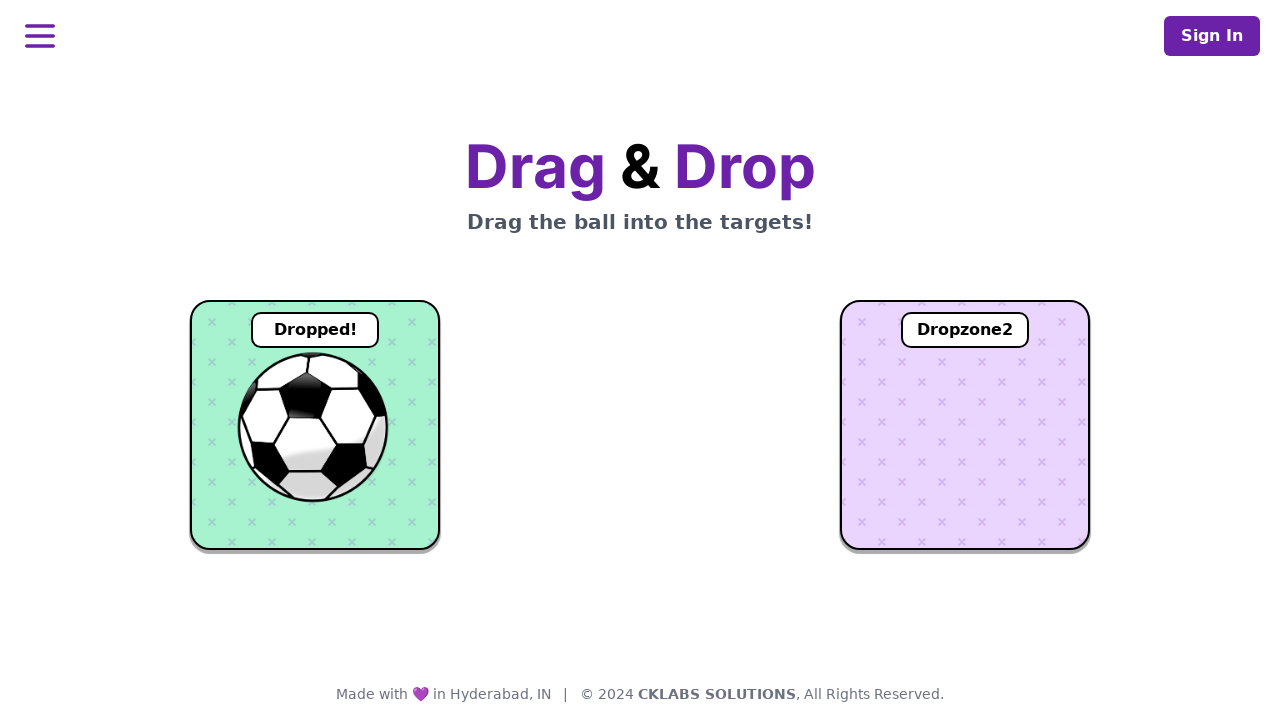

Verified dropzone1 text content: 'Dropped!'
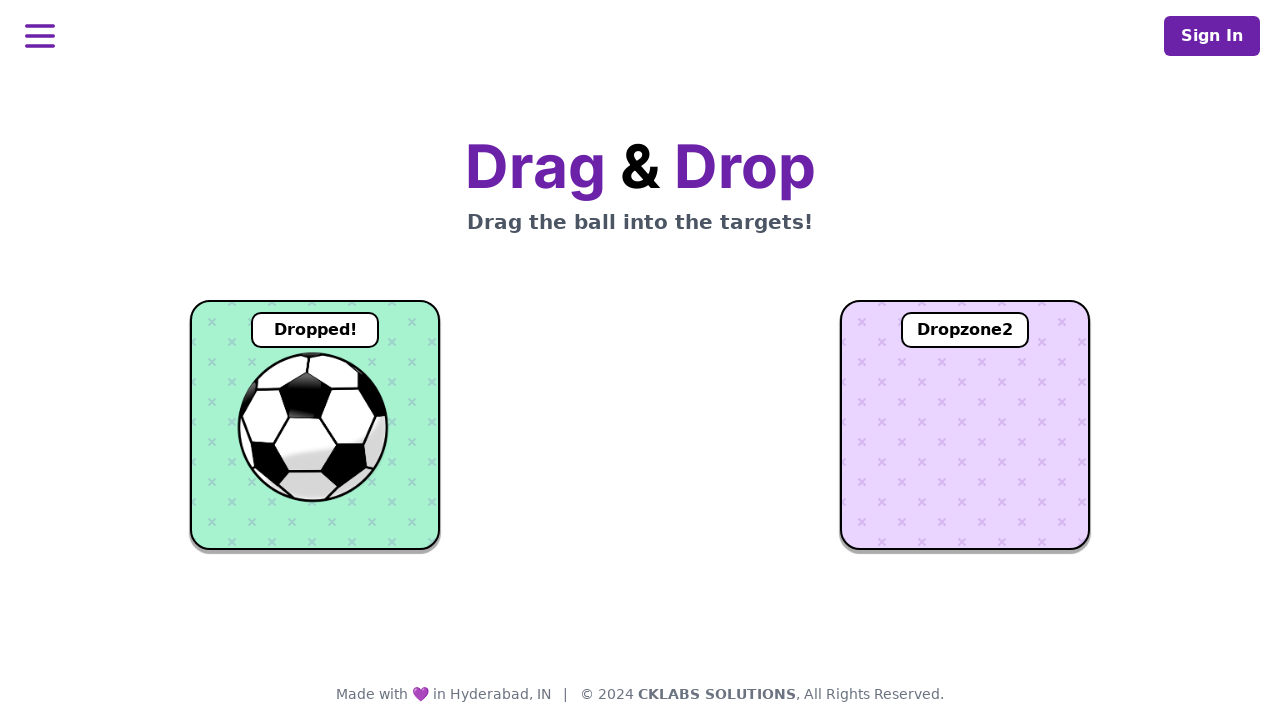

Assertion passed: dropzone1 shows 'Dropped!'
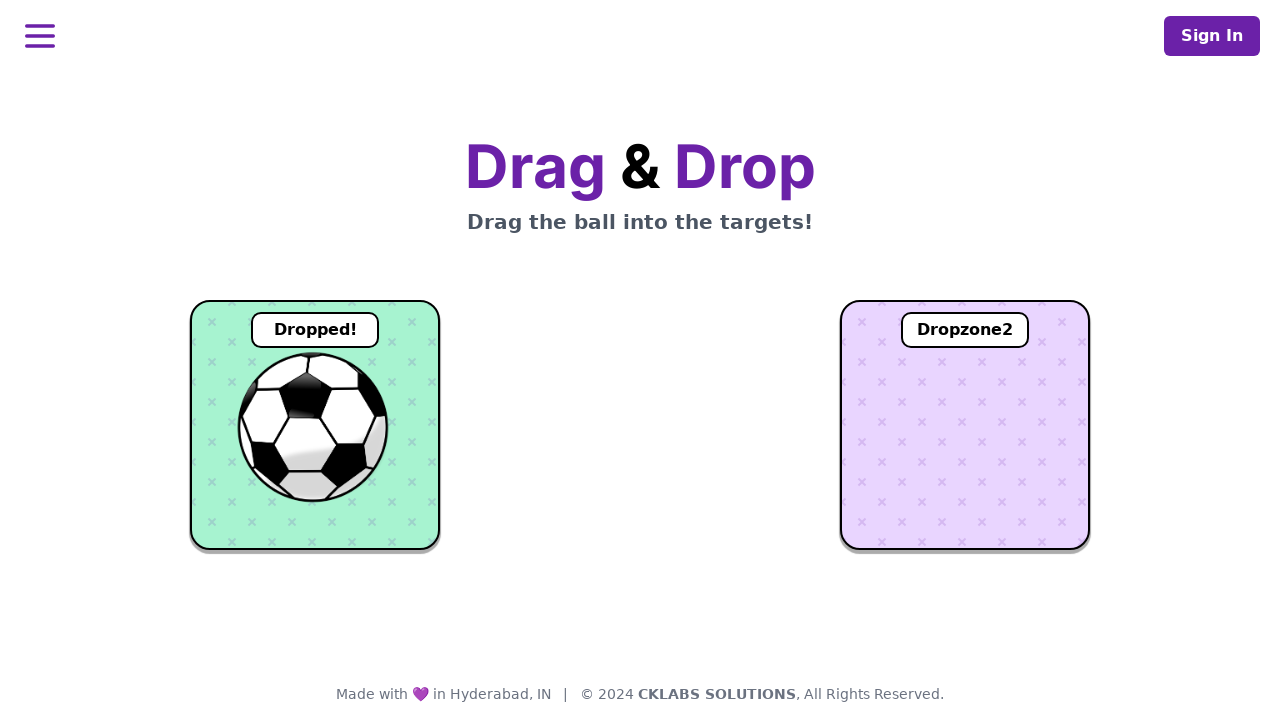

Dragged ball element to dropzone2 at (965, 425)
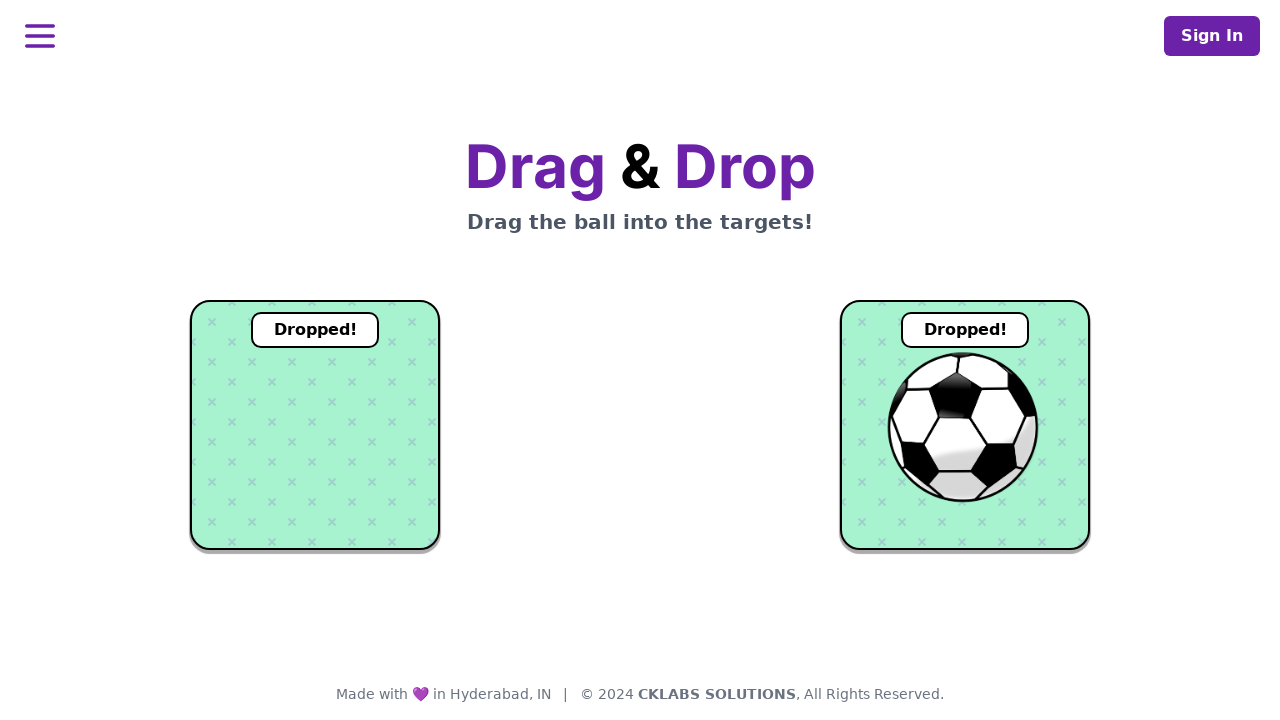

Waited 1 second for drop animation to complete
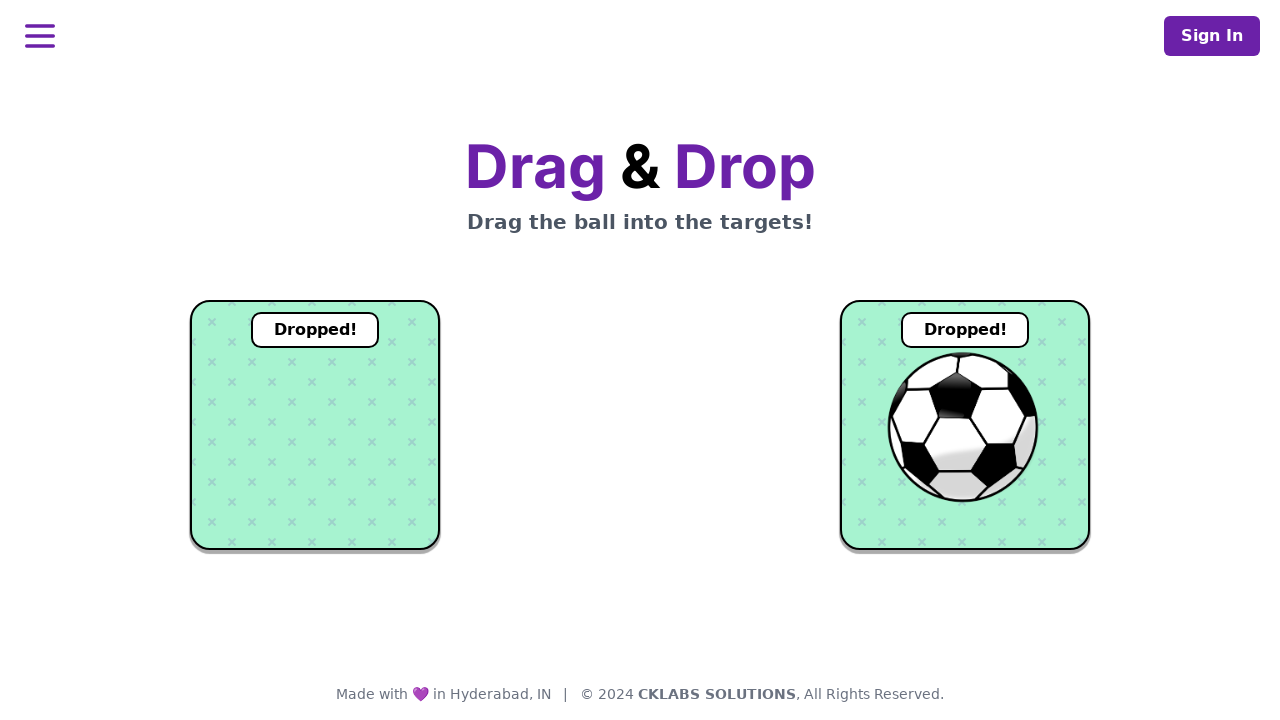

Verified dropzone2 text content: 'Dropped!'
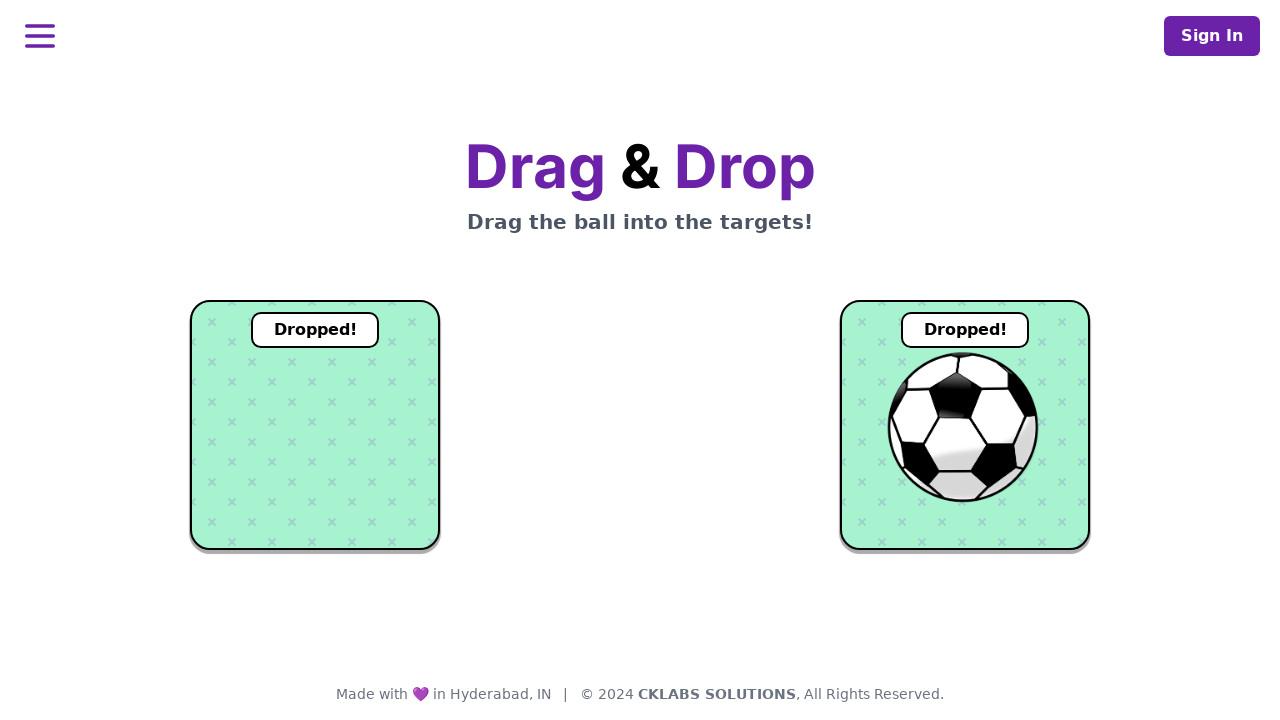

Assertion passed: dropzone2 shows 'Dropped!'
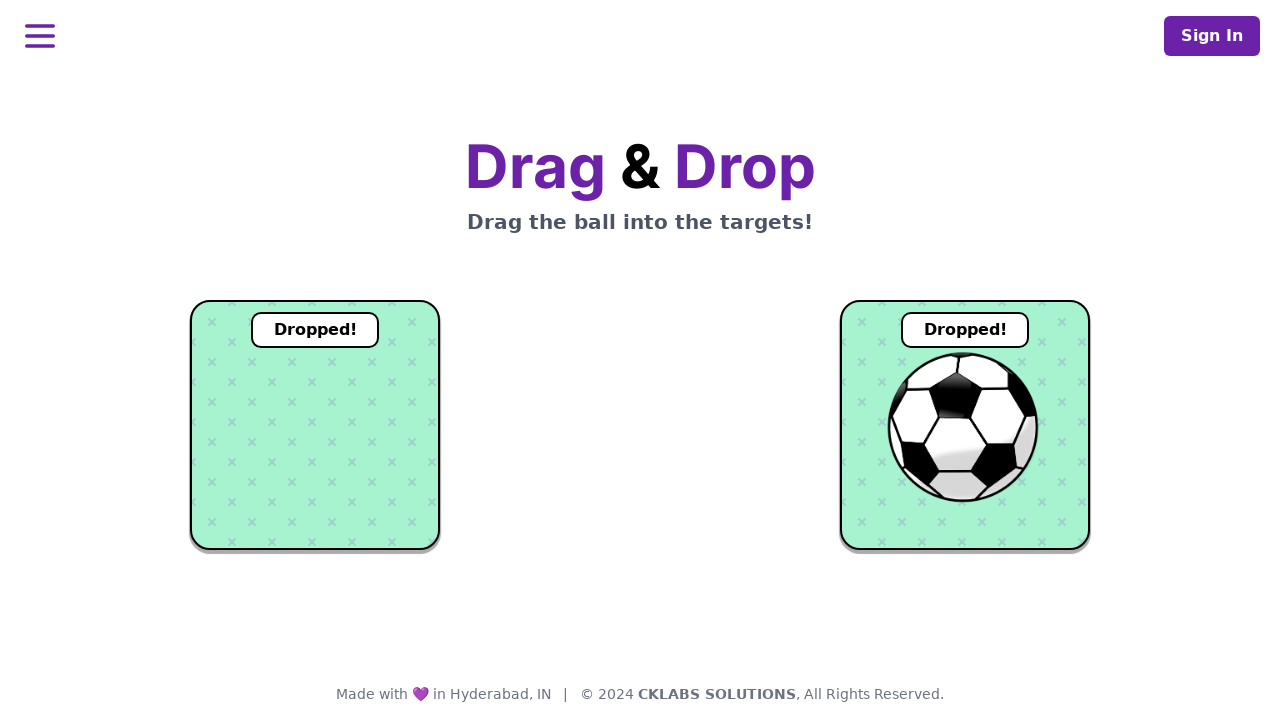

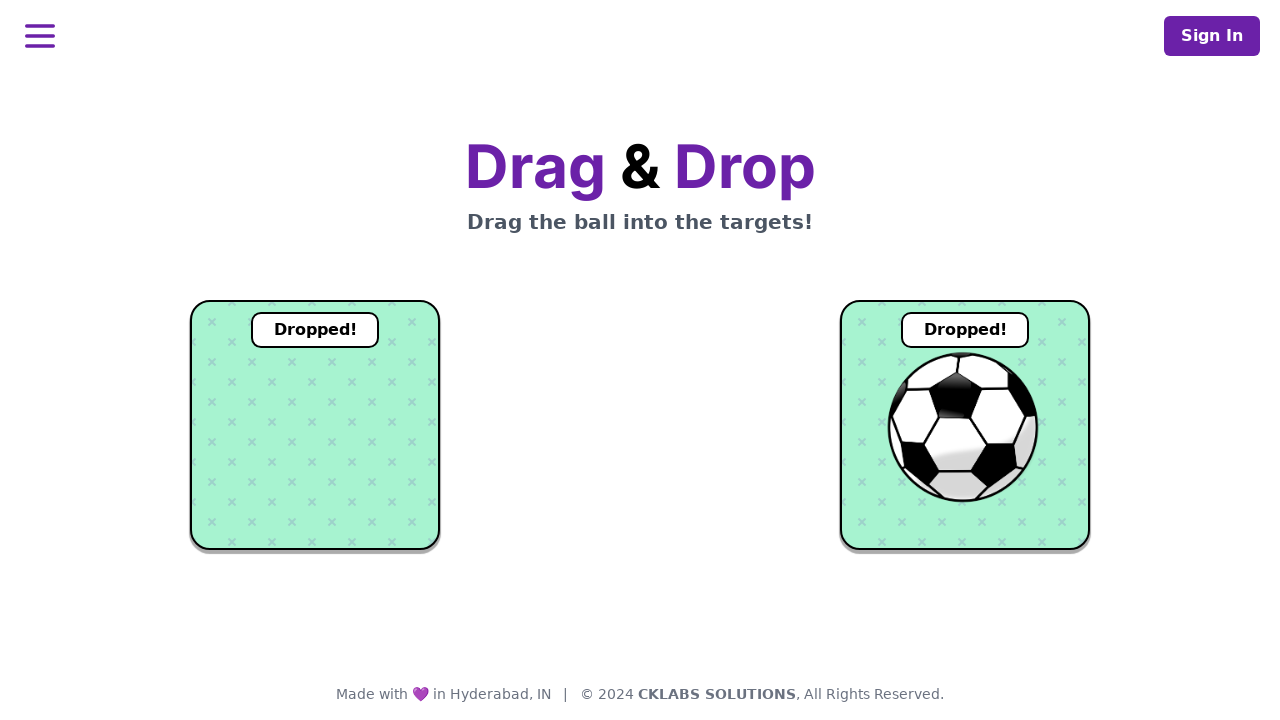